Fills out a Google Form multiple times with property information including address, price, and property link

Starting URL: https://docs.google.com/forms/d/e/1FAIpQLScHmN417_3Fjs6wxeAtSklnyK7v7wIPVoTyiXuTMKEbPd-L_g/viewform

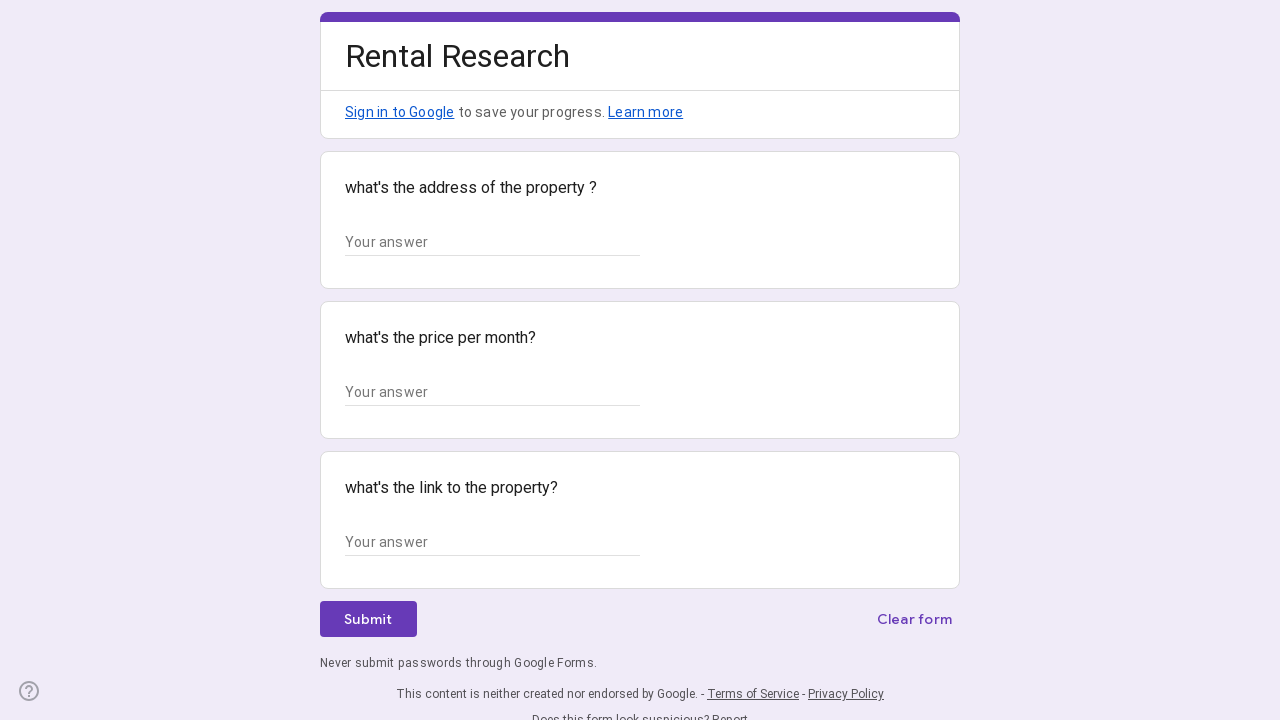

Filled address field with '123 Main St, New York, NY 10001' on //*[@id="mG61Hd"]/div[2]/div/div[2]/div[1]/div/div/div[2]/div/div[1]/div/div[1]/
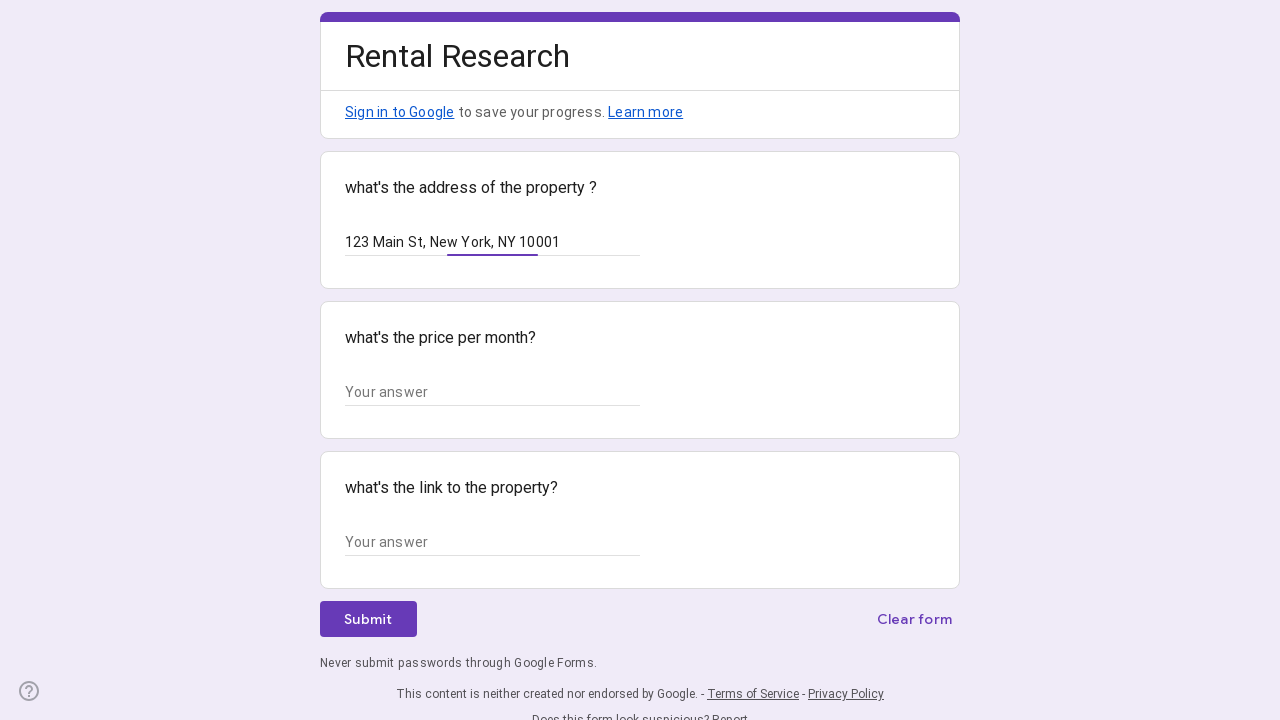

Filled price field with '$2500/month' on //*[@id="mG61Hd"]/div[2]/div/div[2]/div[2]/div/div/div[2]/div/div[1]/div/div[1]/
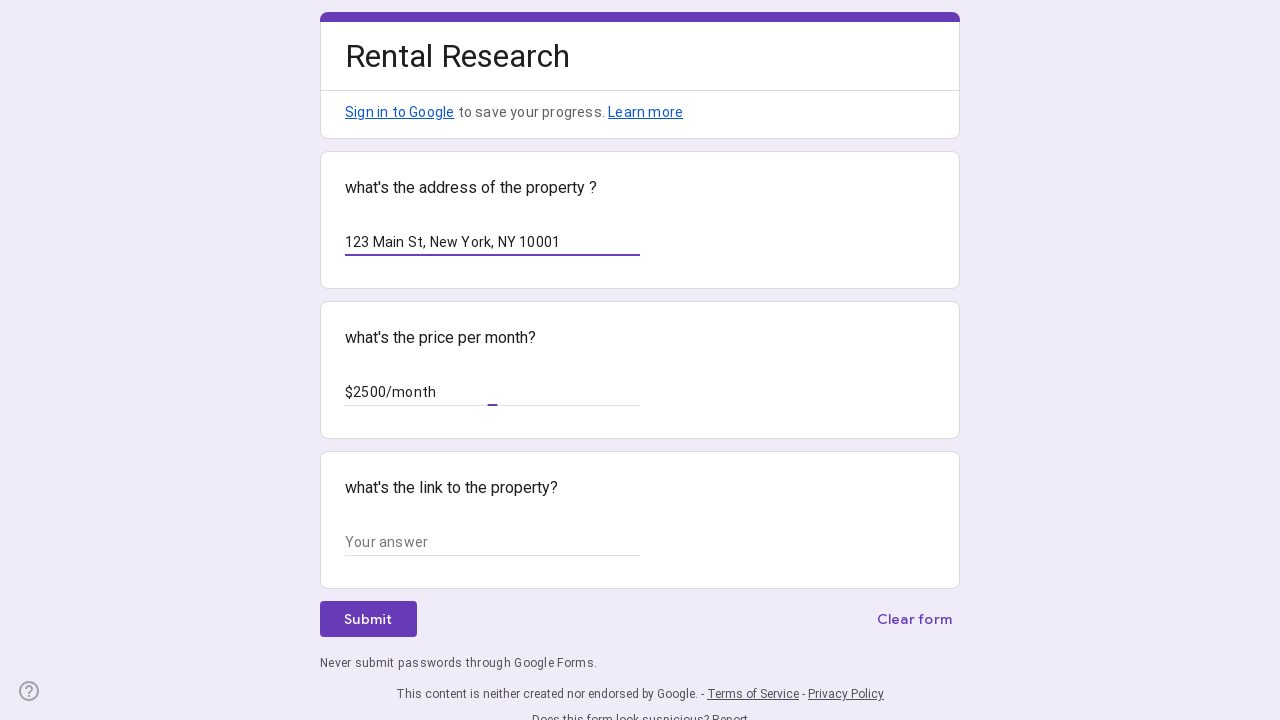

Filled property link field with 'https://example.com/property1' on //*[@id="mG61Hd"]/div[2]/div/div[2]/div[3]/div/div/div[2]/div/div[1]/div/div[1]/
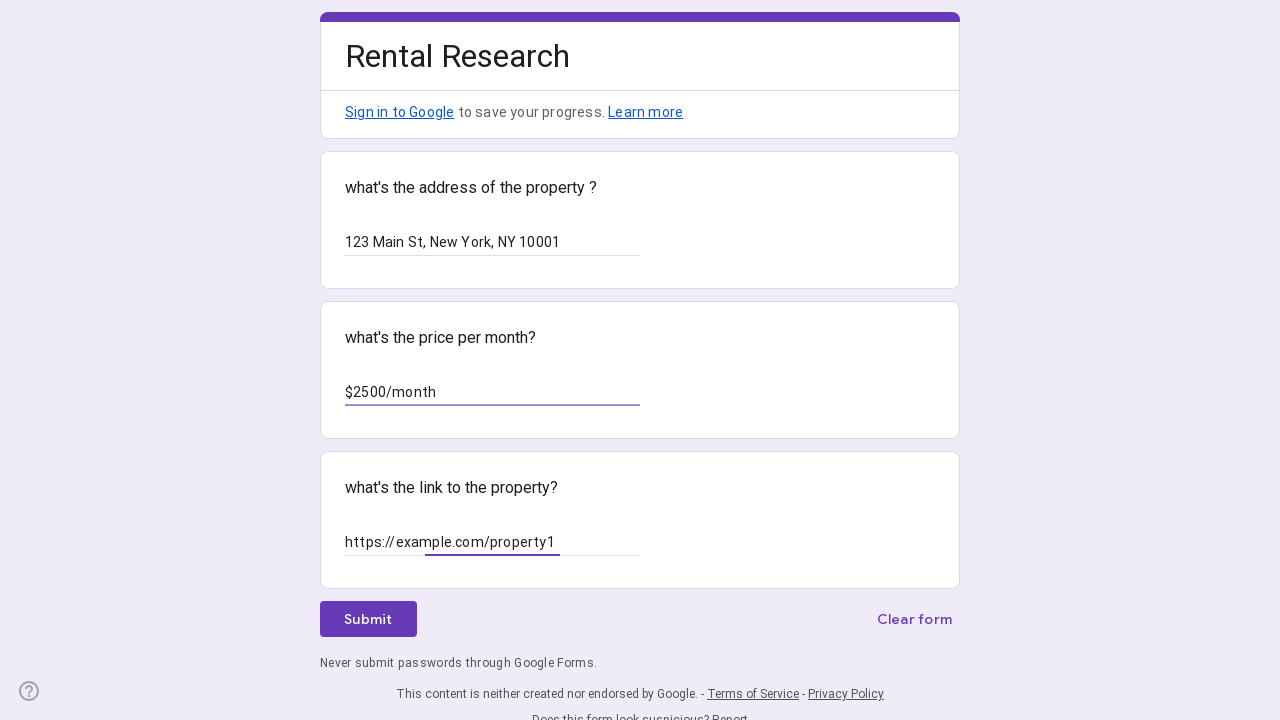

Clicked submit button for form entry 1 at (368, 619) on xpath=//*[@id="mG61Hd"]/div[2]/div/div[3]/div[1]/div[1]/div/span/span
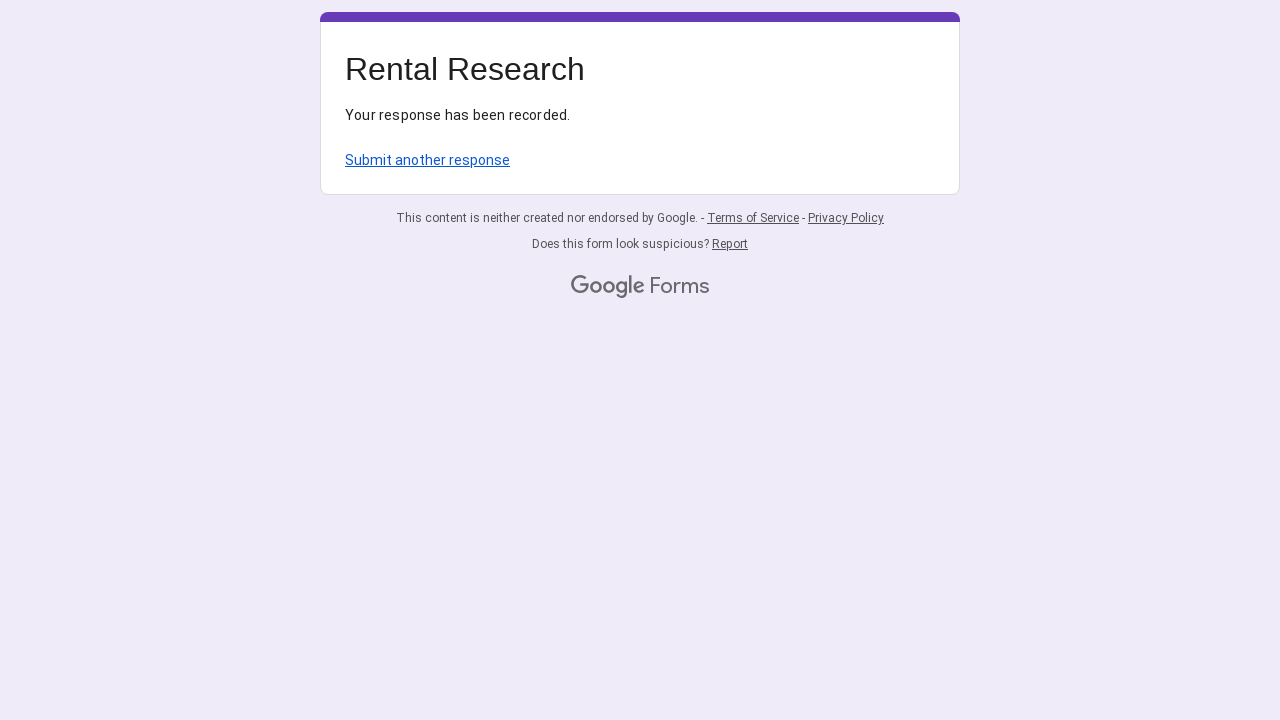

Waited 2 seconds for form submission to complete
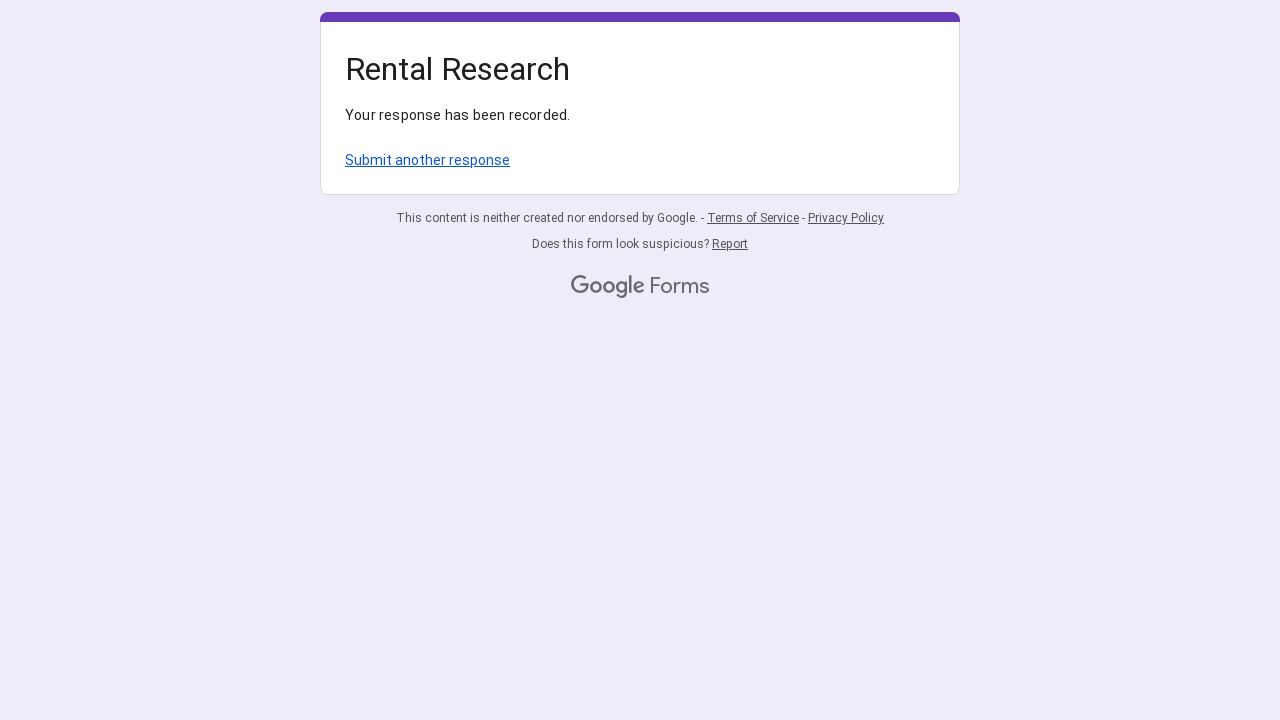

Clicked 'Submit another response' link at (428, 160) on xpath=/html/body/div[1]/div[2]/div[1]/div/div[4]/a
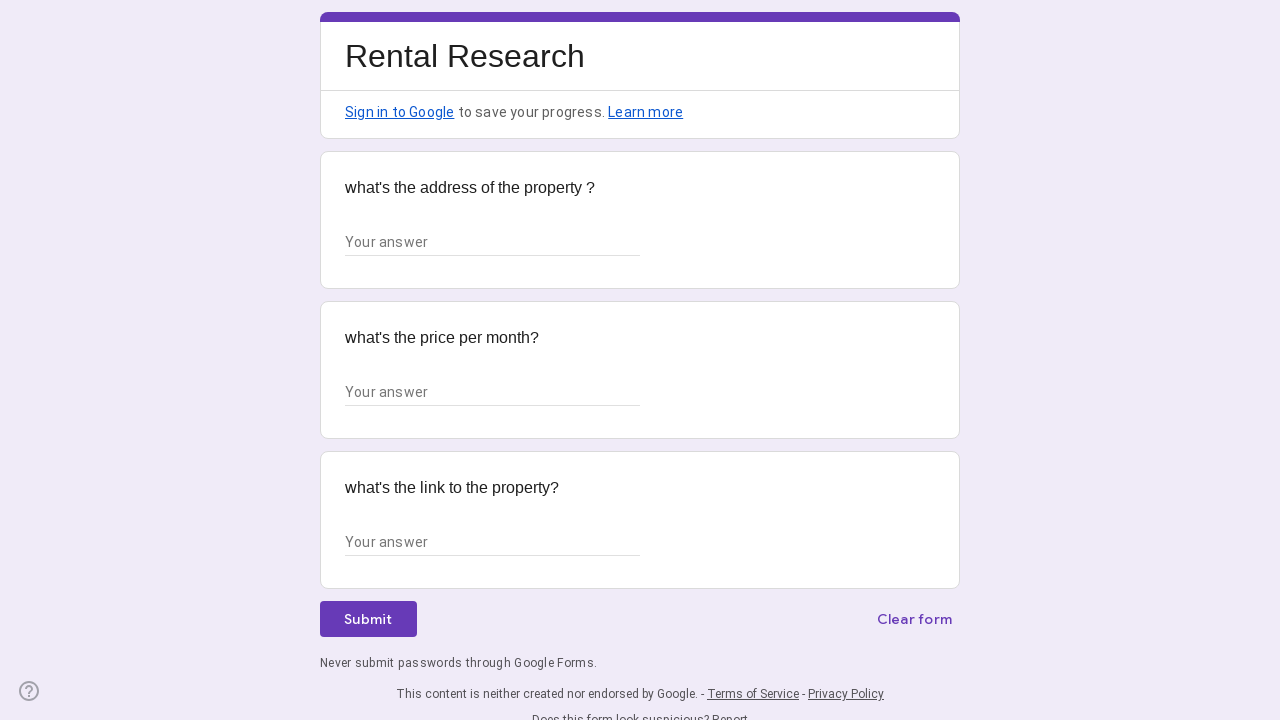

Waited 1 second for form to reset
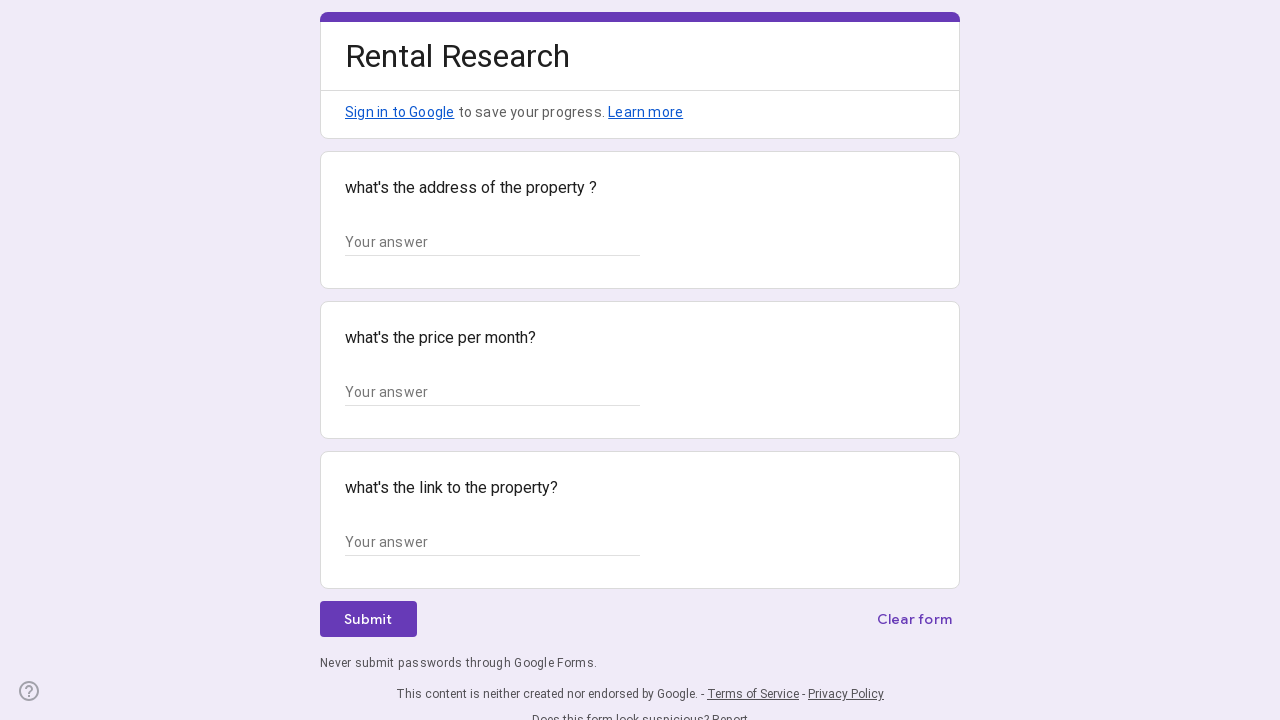

Filled address field with '456 Oak Ave, Los Angeles, CA 90001' on //*[@id="mG61Hd"]/div[2]/div/div[2]/div[1]/div/div/div[2]/div/div[1]/div/div[1]/
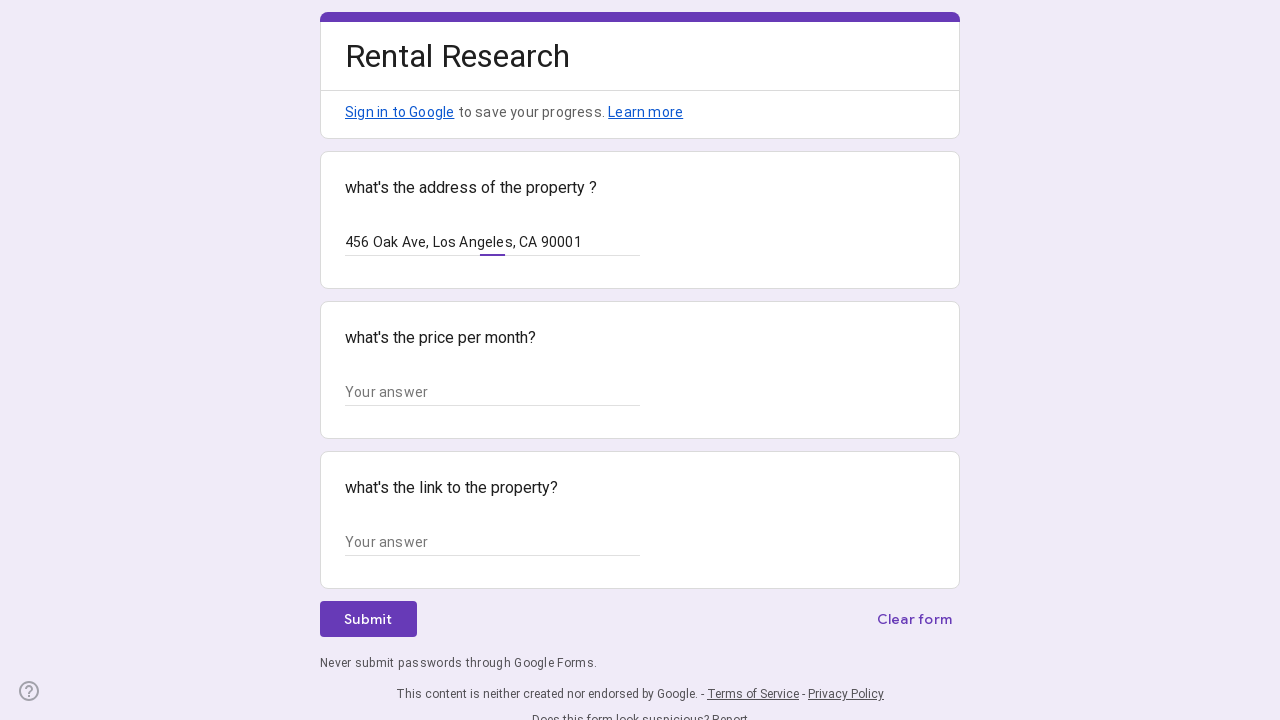

Filled price field with '$3200/month' on //*[@id="mG61Hd"]/div[2]/div/div[2]/div[2]/div/div/div[2]/div/div[1]/div/div[1]/
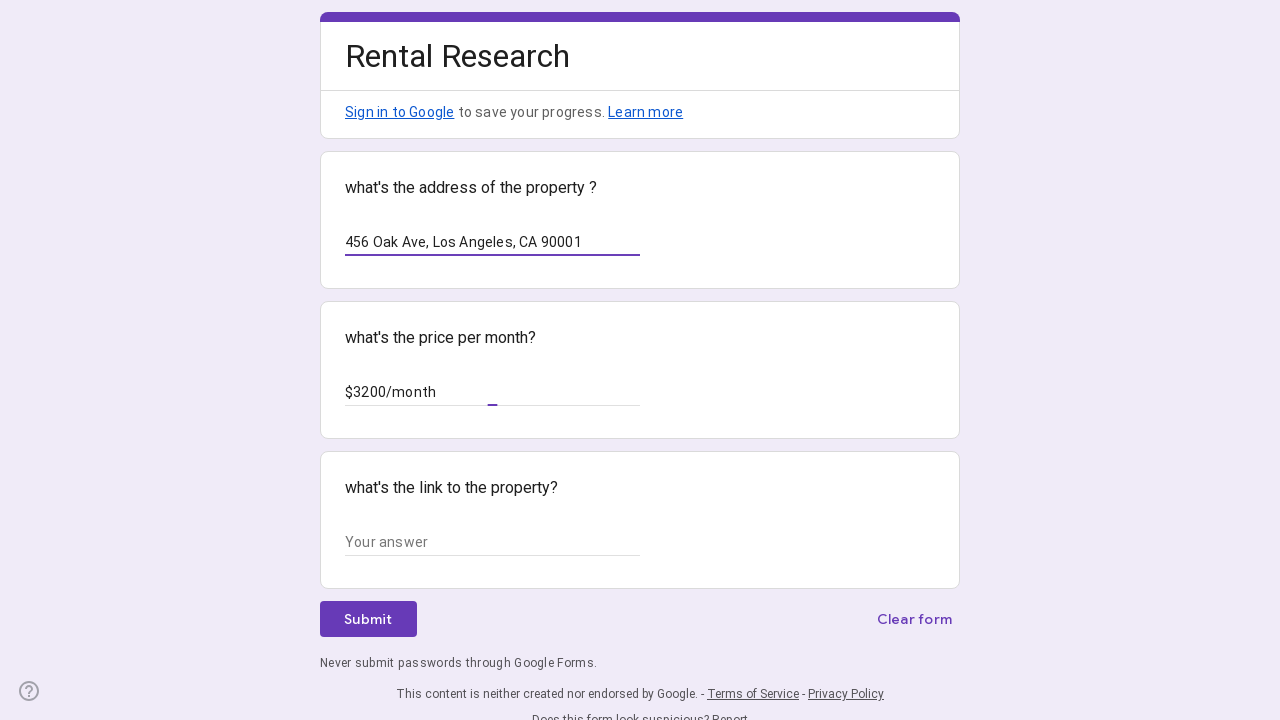

Filled property link field with 'https://example.com/property2' on //*[@id="mG61Hd"]/div[2]/div/div[2]/div[3]/div/div/div[2]/div/div[1]/div/div[1]/
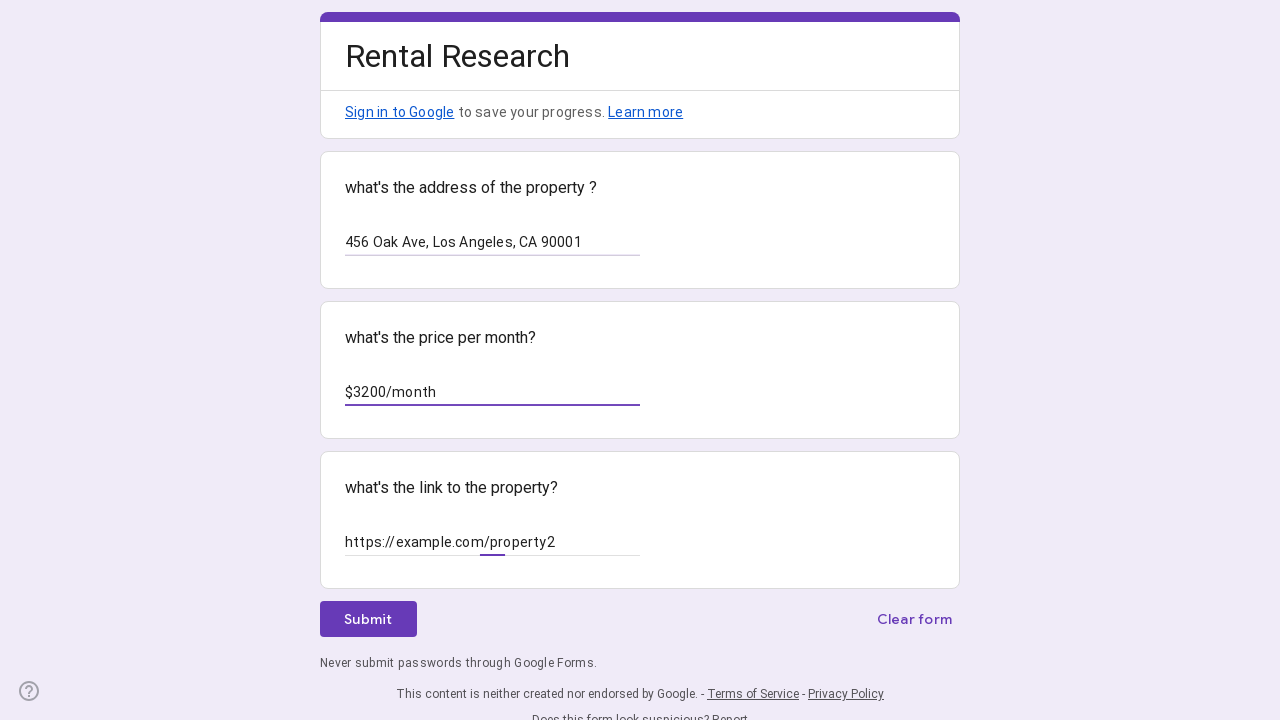

Clicked submit button for form entry 2 at (368, 619) on xpath=//*[@id="mG61Hd"]/div[2]/div/div[3]/div[1]/div[1]/div/span/span
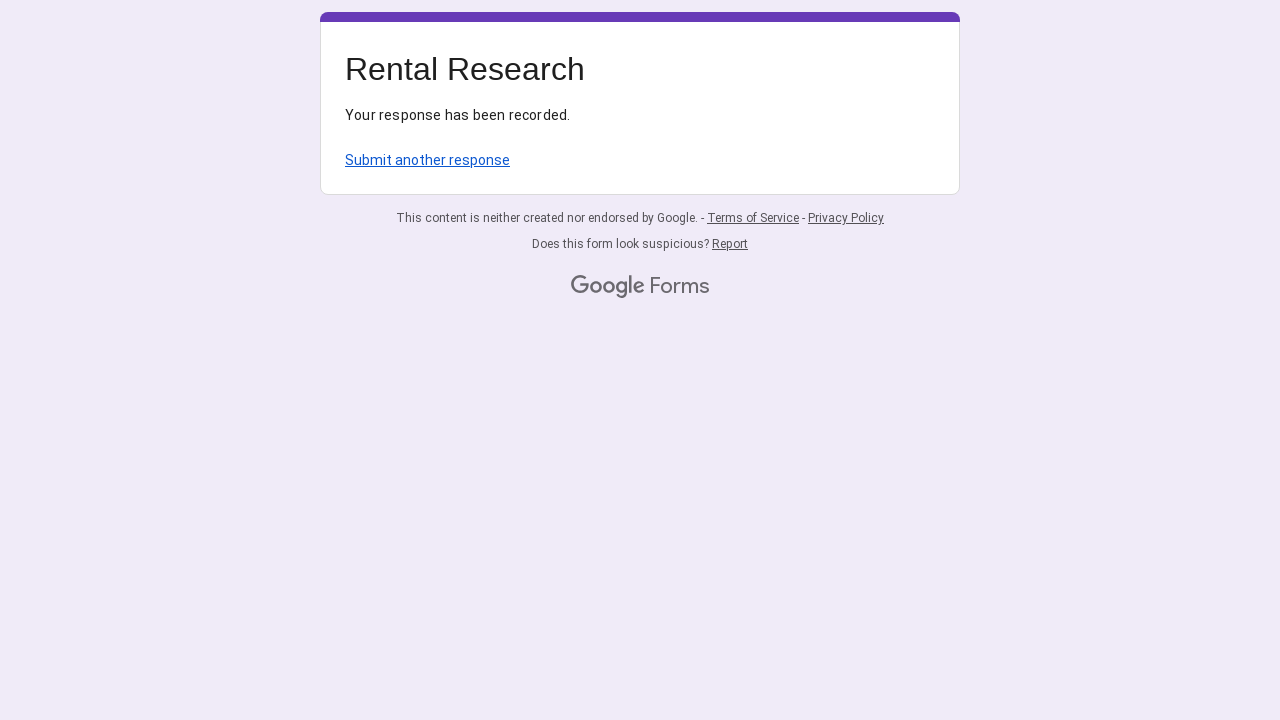

Waited 2 seconds for form submission to complete
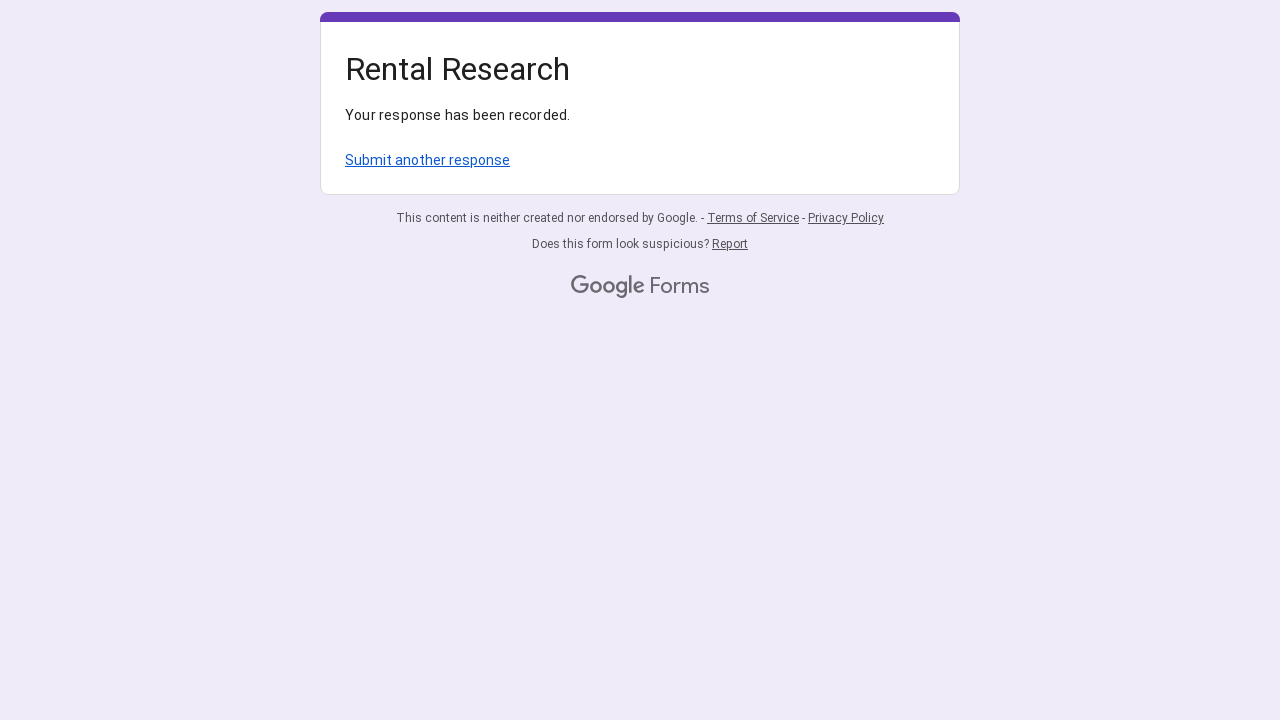

Clicked 'Submit another response' link at (428, 160) on xpath=/html/body/div[1]/div[2]/div[1]/div/div[4]/a
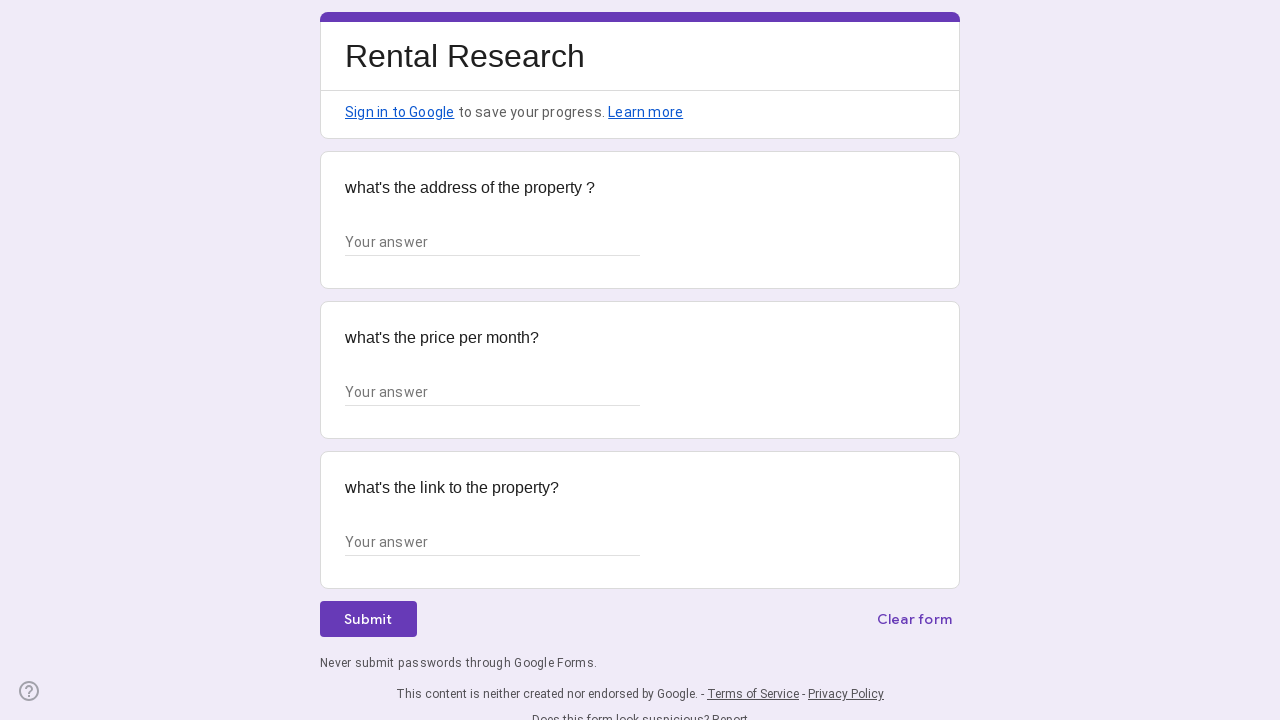

Waited 1 second for form to reset
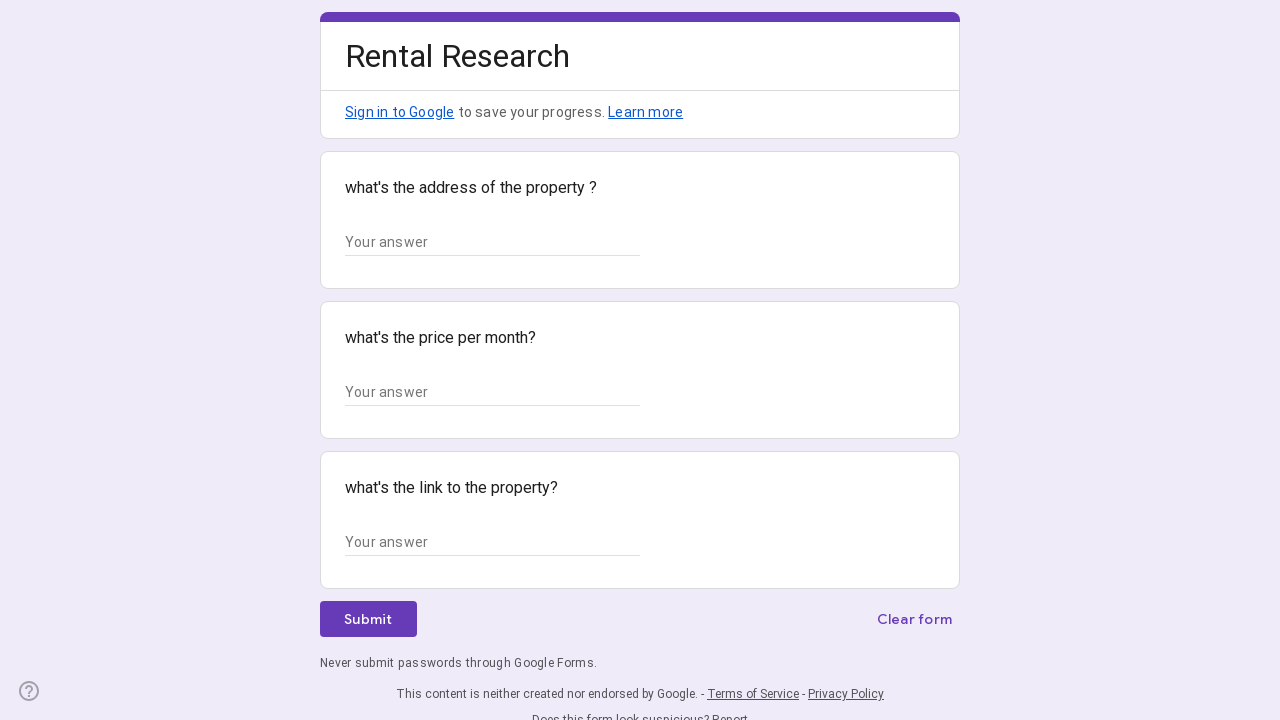

Filled address field with '789 Pine Rd, Chicago, IL 60601' on //*[@id="mG61Hd"]/div[2]/div/div[2]/div[1]/div/div/div[2]/div/div[1]/div/div[1]/
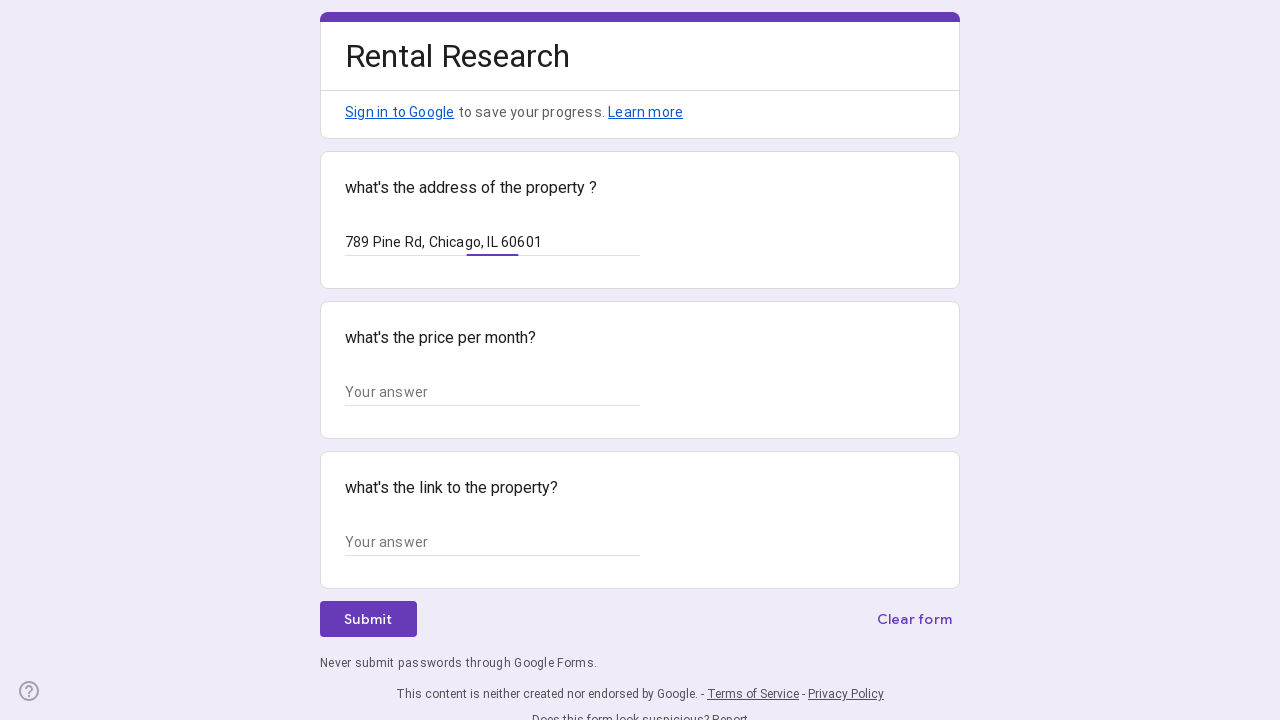

Filled price field with '$1800/month' on //*[@id="mG61Hd"]/div[2]/div/div[2]/div[2]/div/div/div[2]/div/div[1]/div/div[1]/
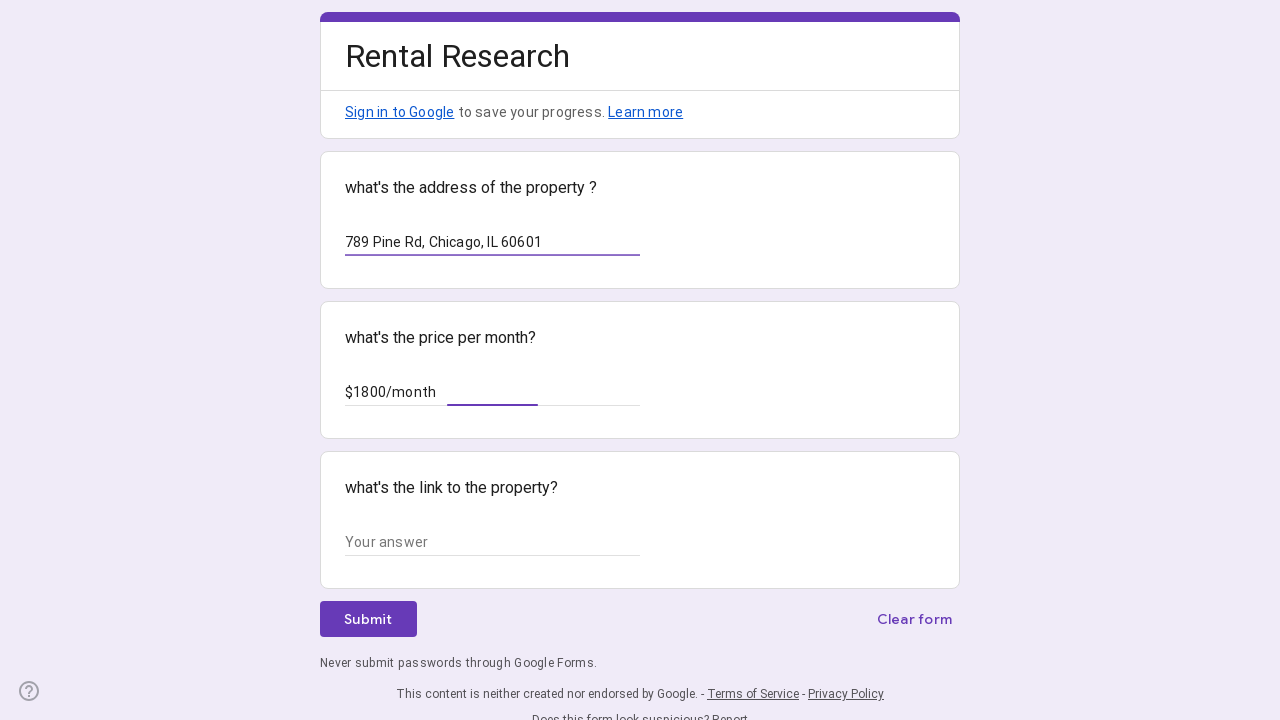

Filled property link field with 'https://example.com/property3' on //*[@id="mG61Hd"]/div[2]/div/div[2]/div[3]/div/div/div[2]/div/div[1]/div/div[1]/
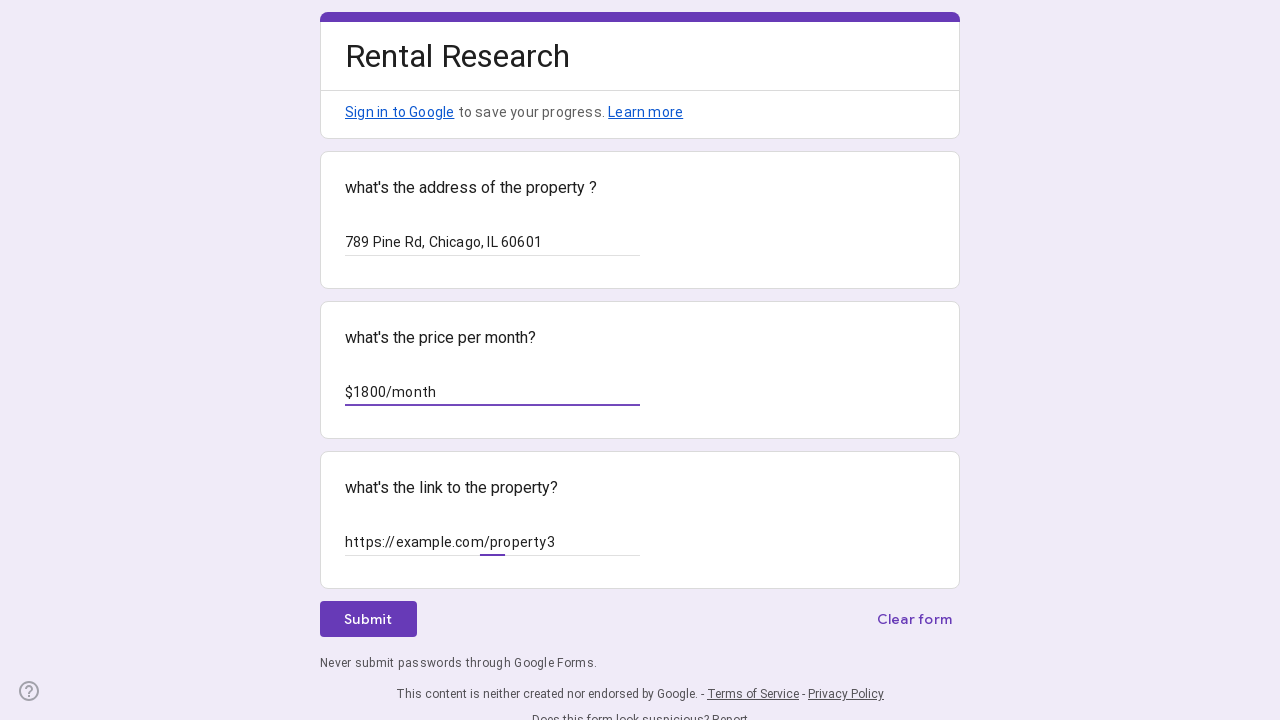

Clicked submit button for form entry 3 at (368, 619) on xpath=//*[@id="mG61Hd"]/div[2]/div/div[3]/div[1]/div[1]/div/span/span
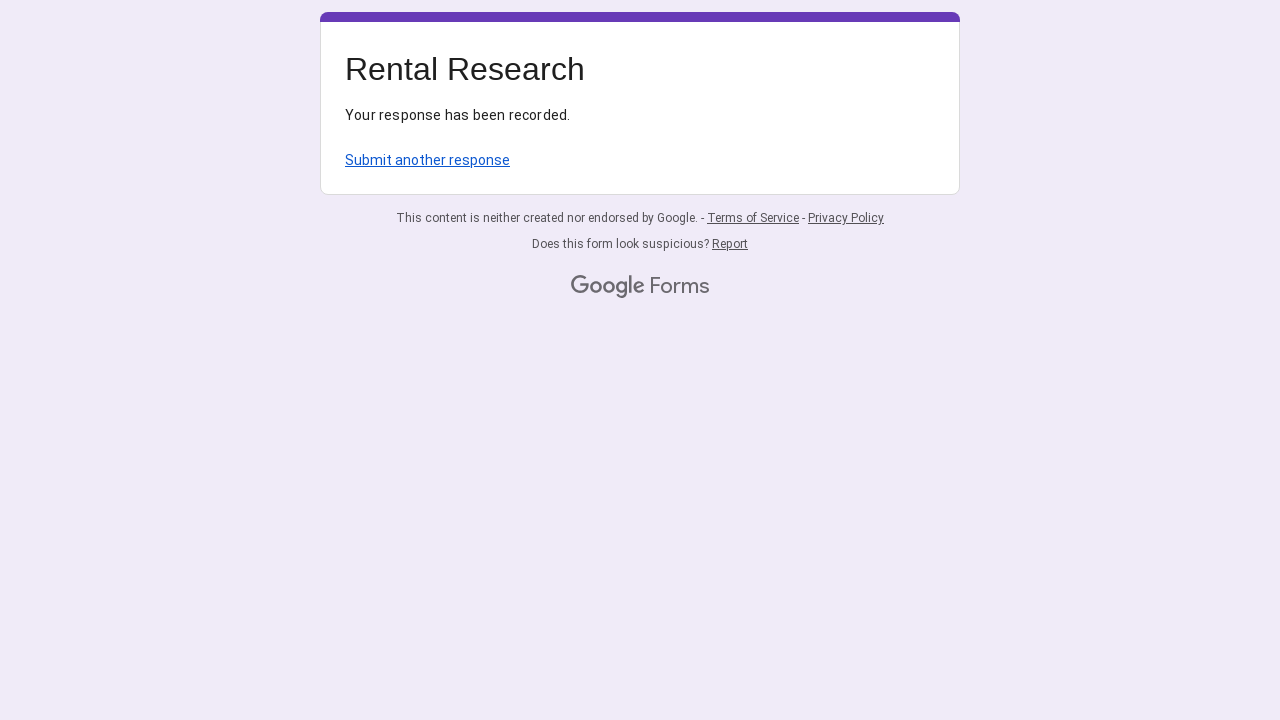

Waited 2 seconds for form submission to complete
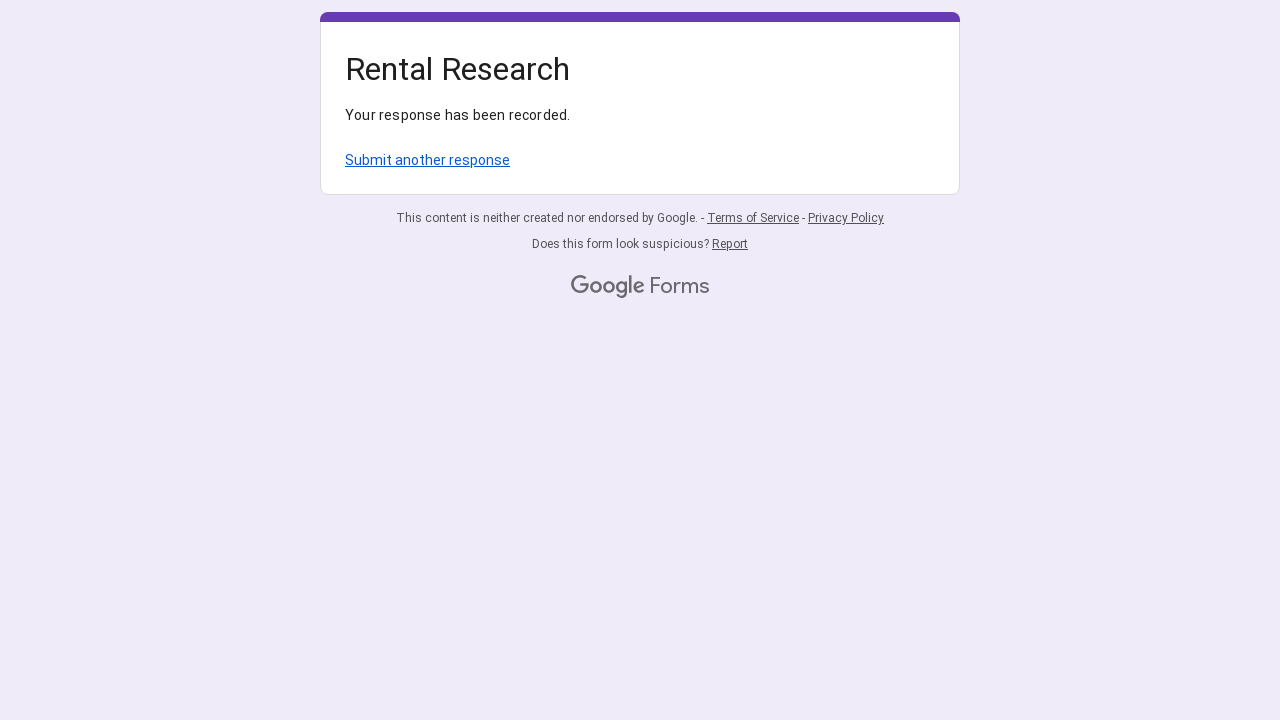

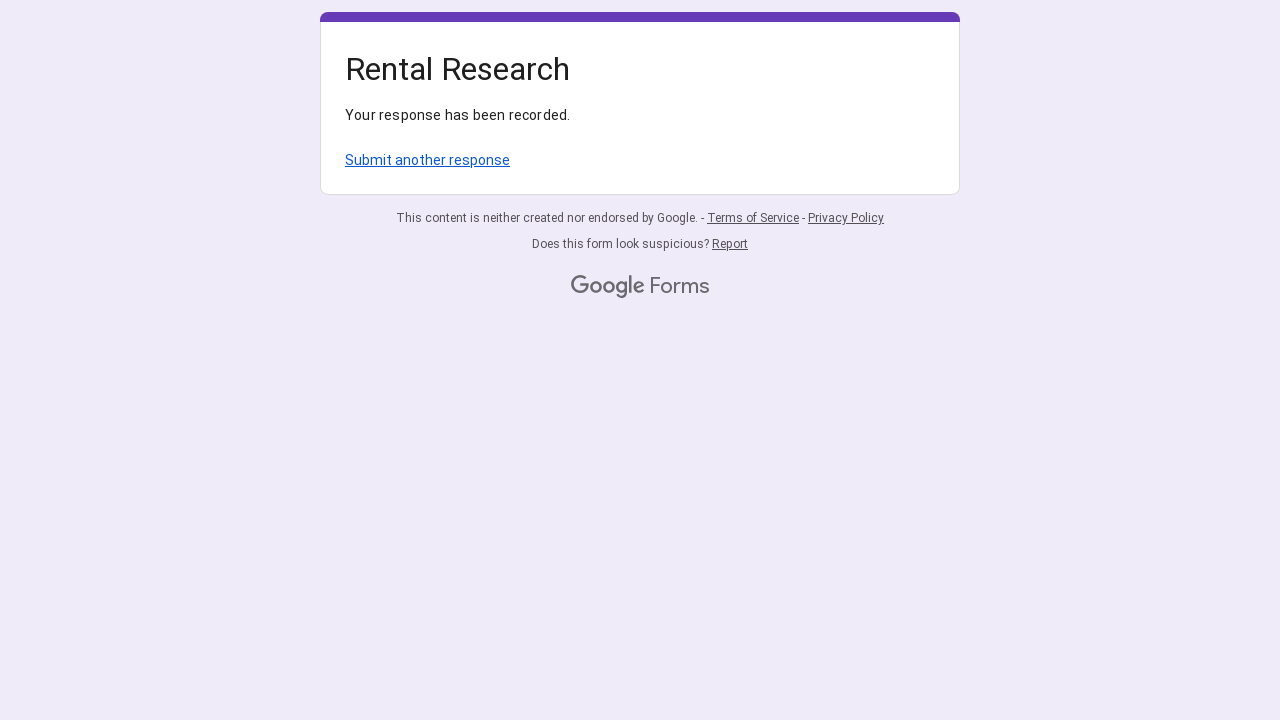